Tests navigation between pages and alert handling functionality by clicking login/home buttons, entering text in a field, and interacting with a confirmation alert

Starting URL: https://rahulshettyacademy.com/AutomationPractice/

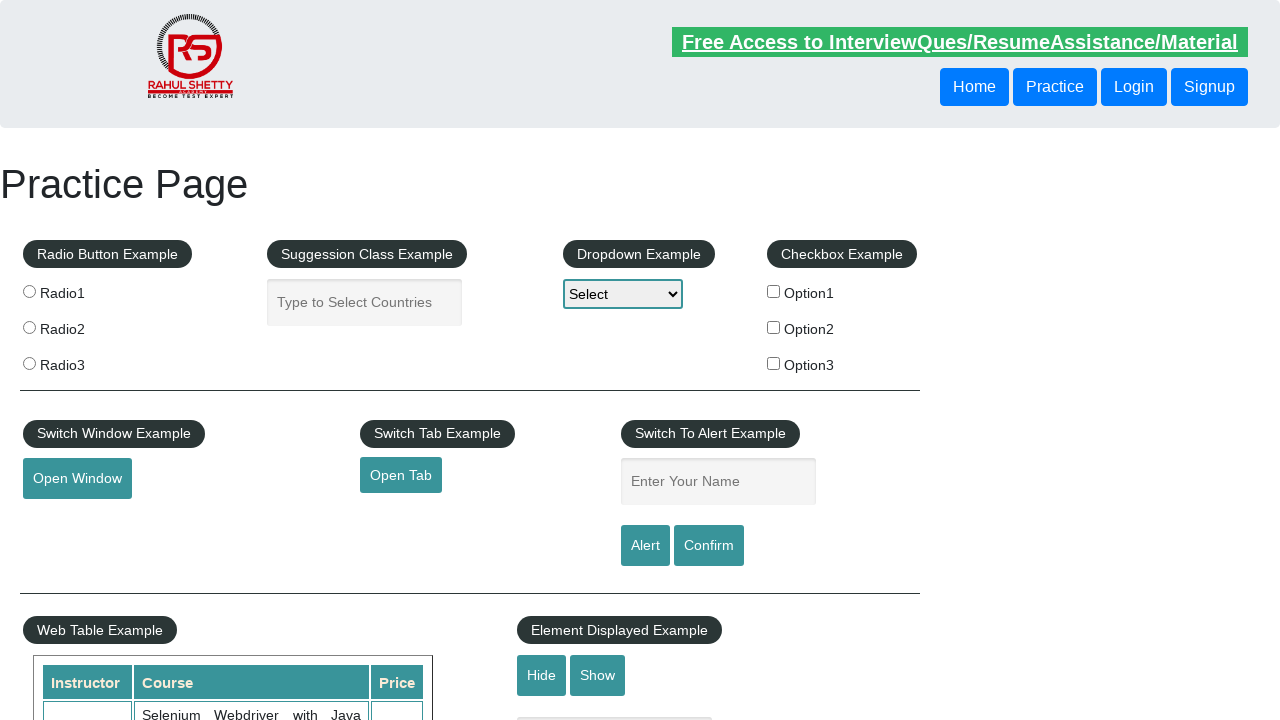

Clicked login button at (1134, 87) on xpath=/html/body/header/div/button[2]
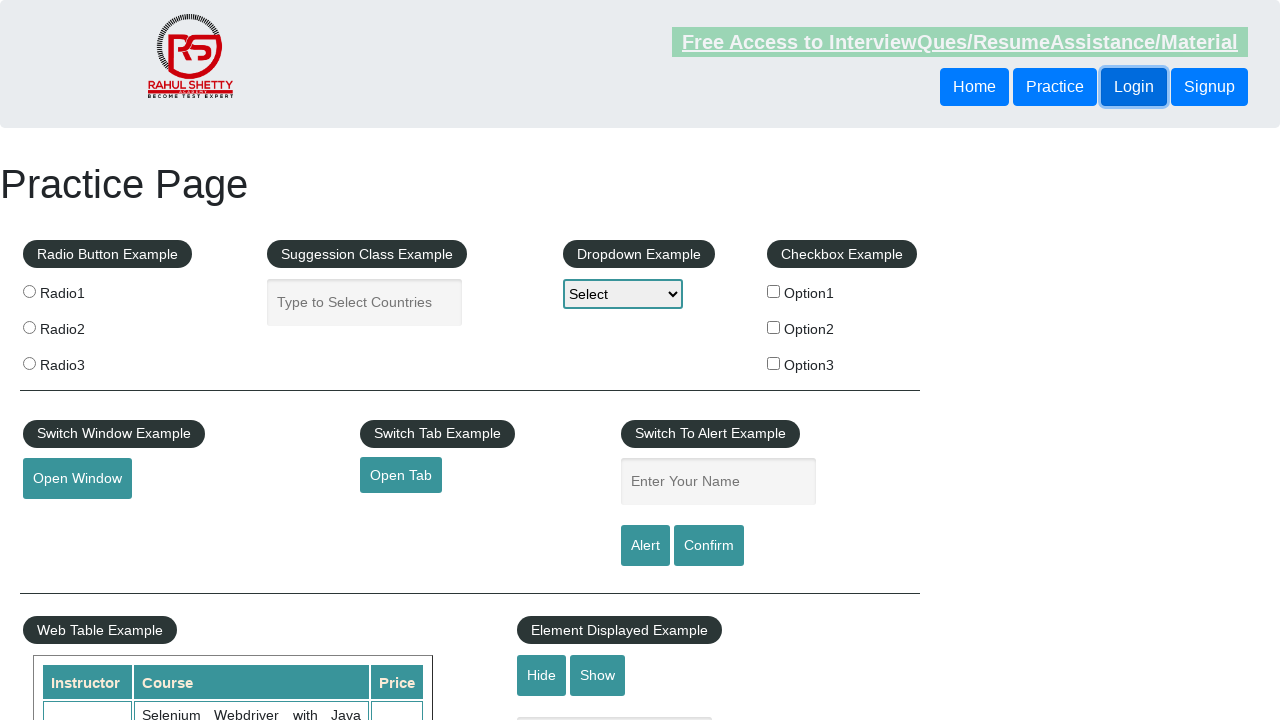

Clicked home button to navigate back at (974, 87) on xpath=/html/body/header/div/a/button
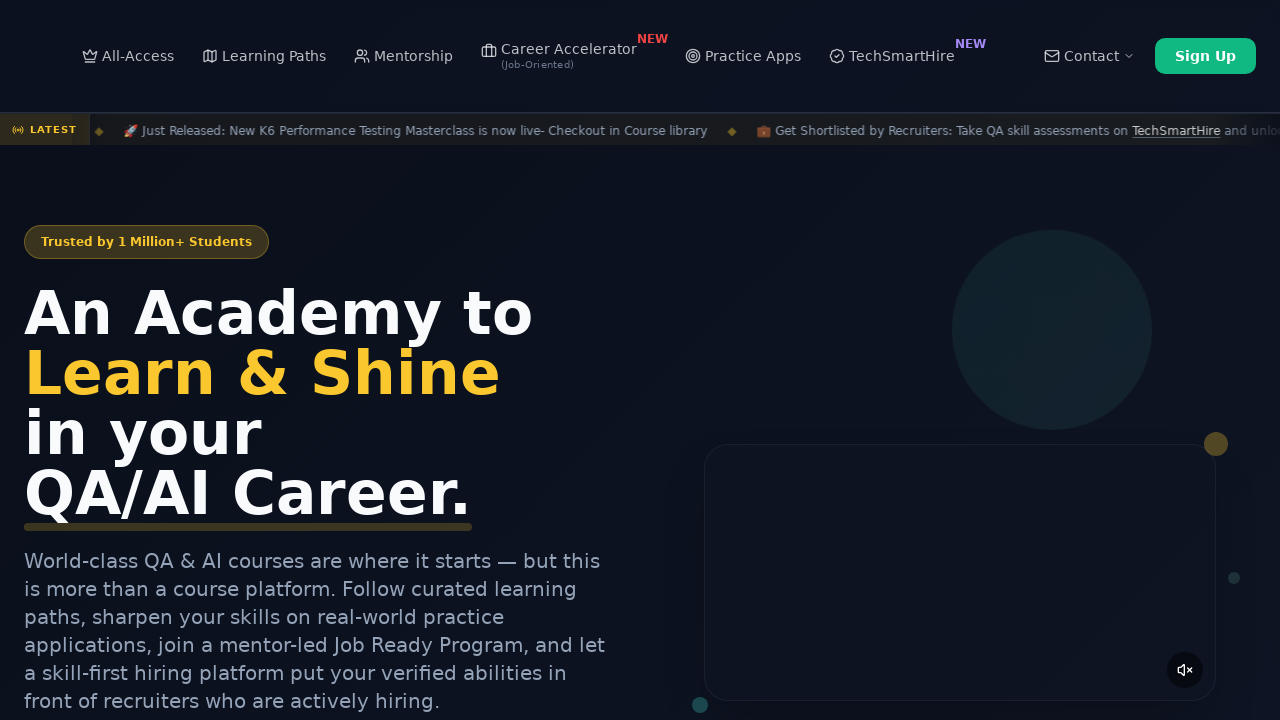

Navigated to automation practice page
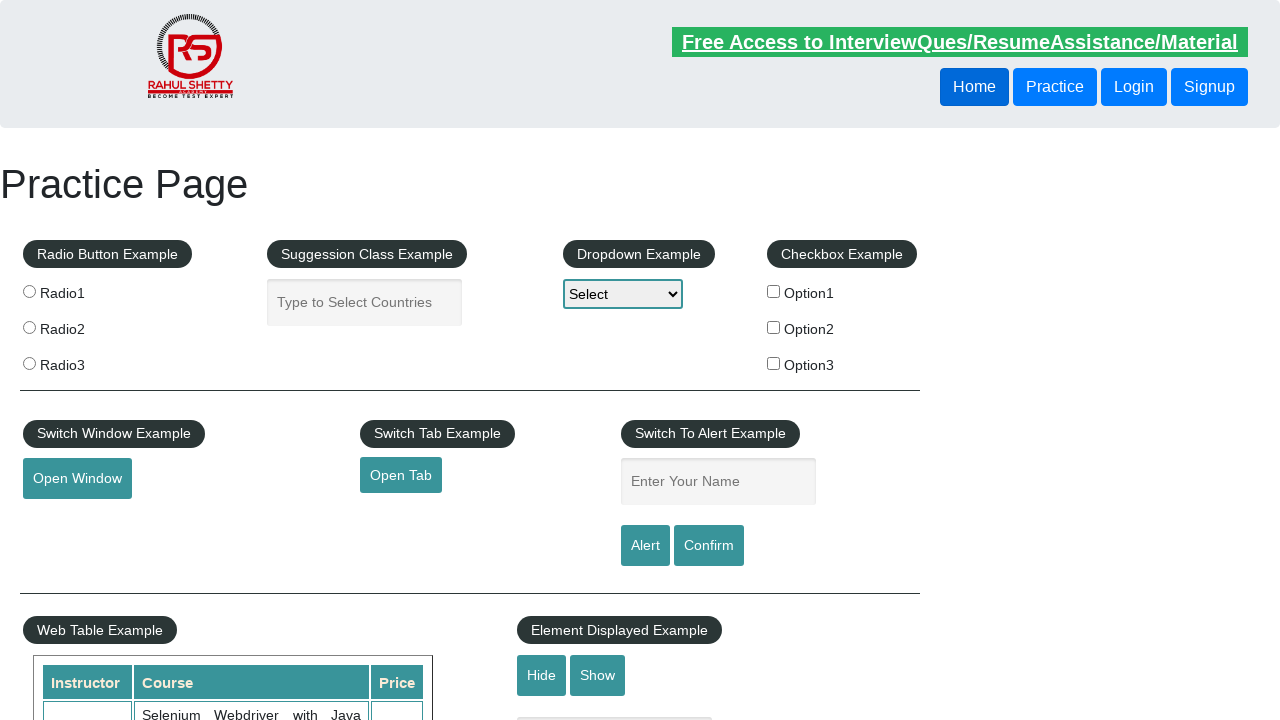

Entered text 'It is a random test message' in input field on xpath=/html/body/div[2]/div[3]/fieldset/input[1]
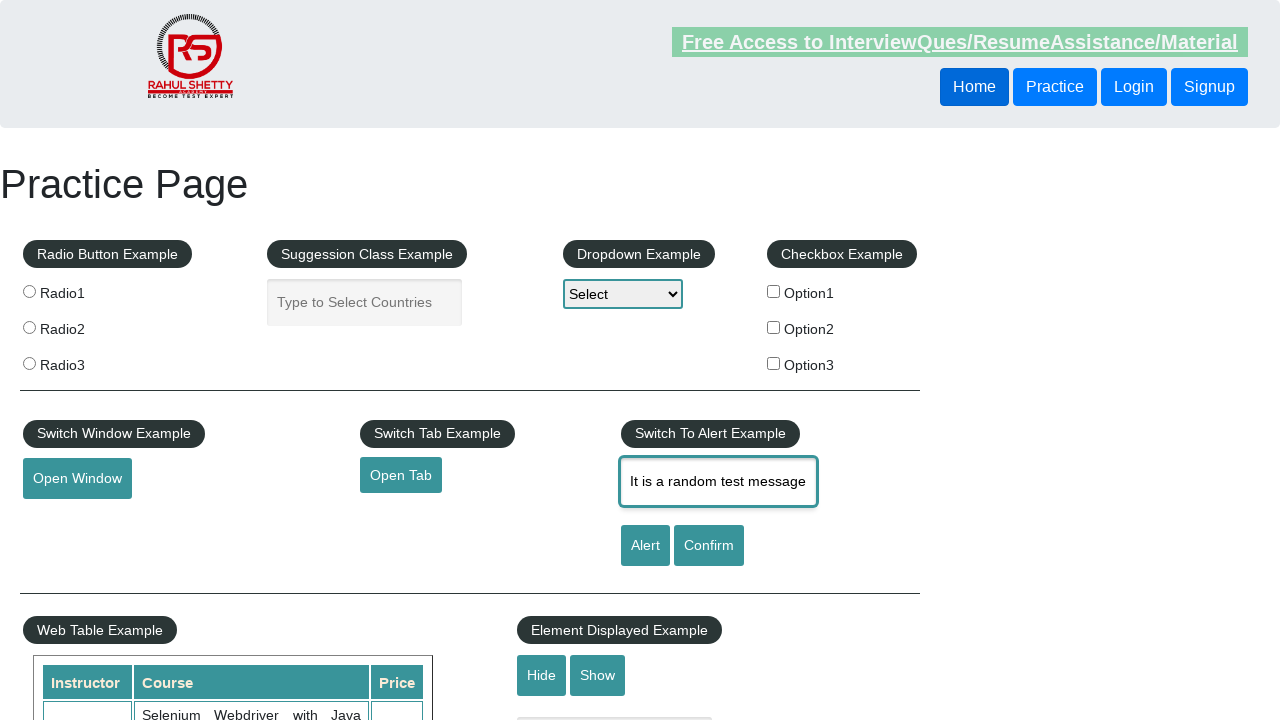

Clicked button to trigger confirmation alert at (709, 546) on xpath=/html/body/div[2]/div[3]/fieldset/input[3]
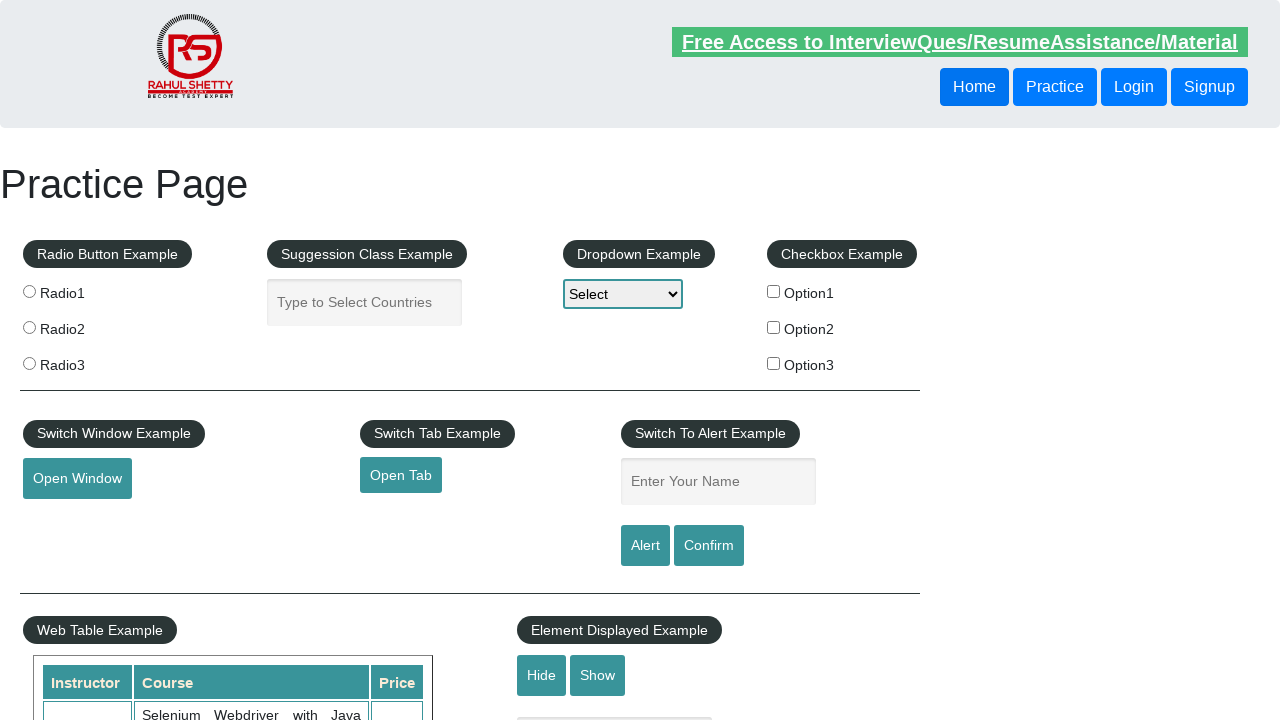

Alert handler registered to dismiss confirmation dialog
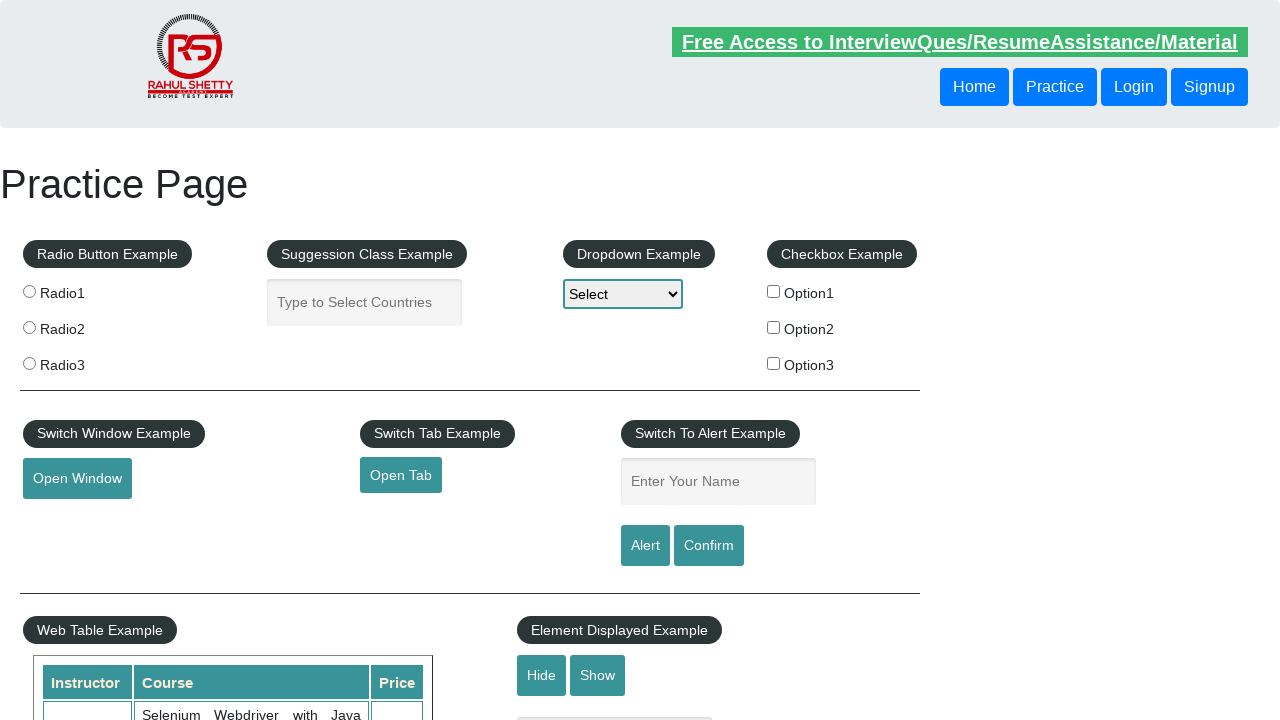

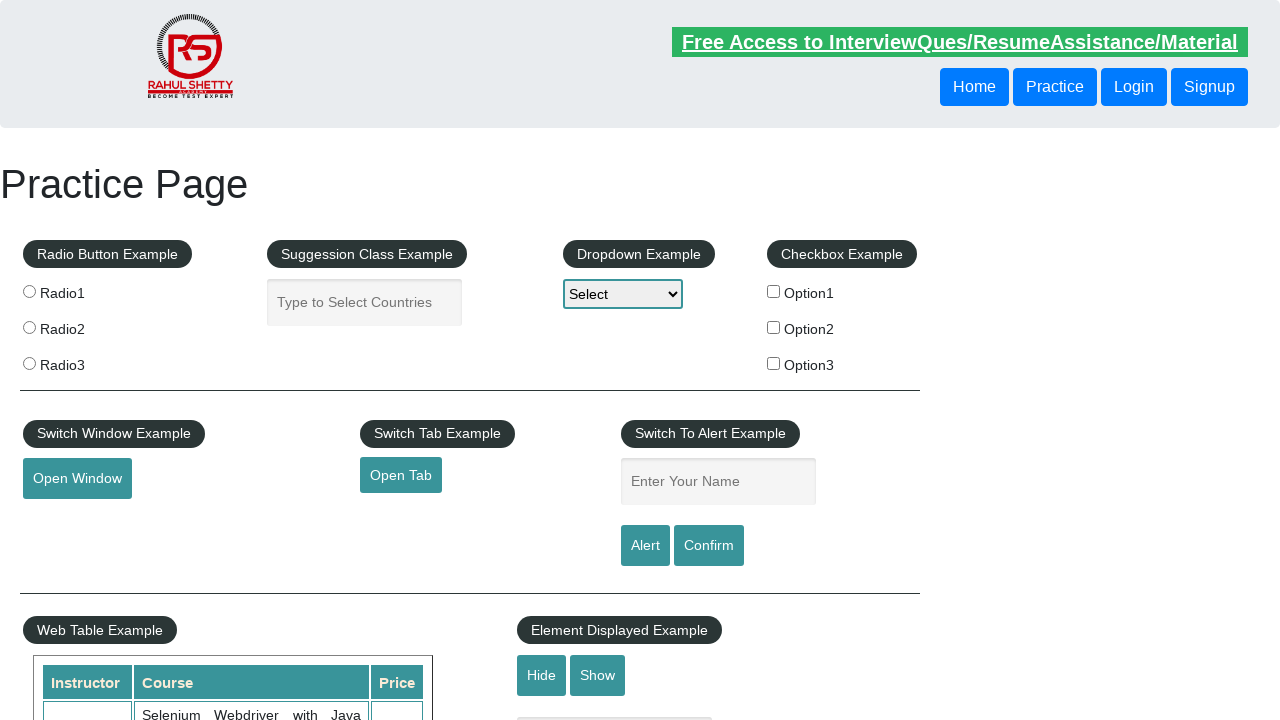